Clicks on the login button on the FreeCRM homepage to navigate to the login page

Starting URL: https://freecrm.com/

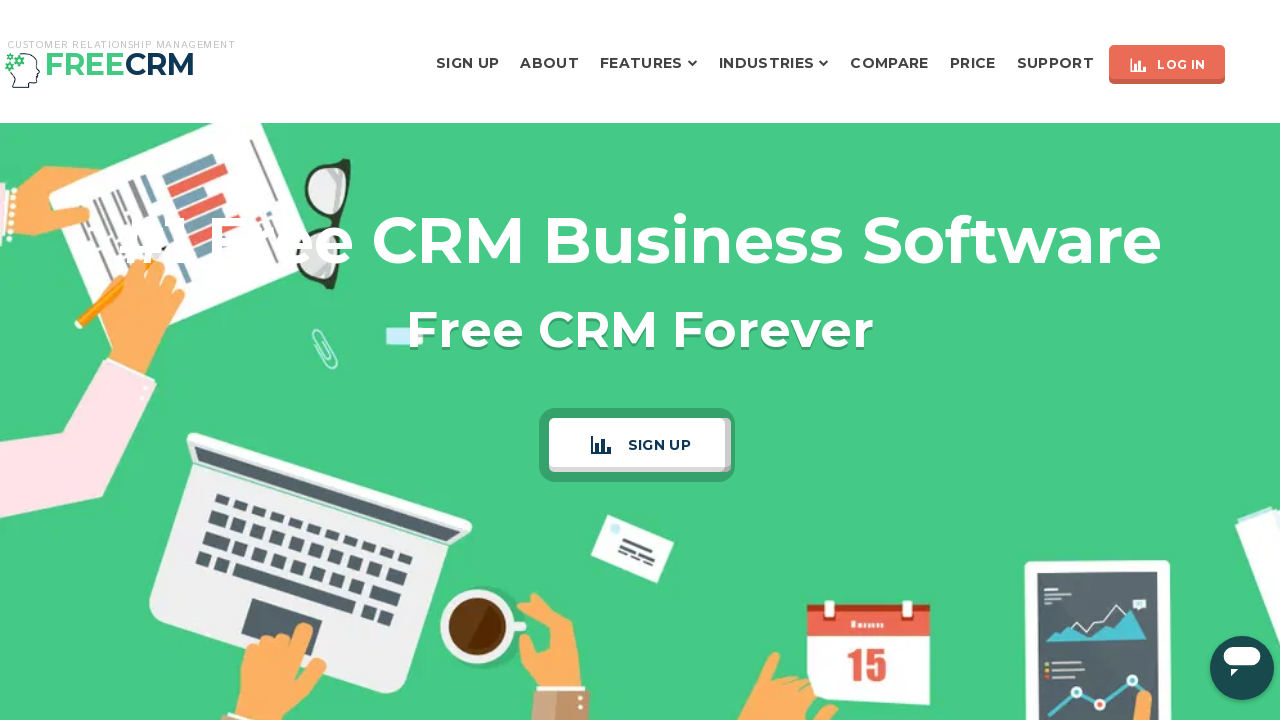

Clicked login button on FreeCRM homepage to navigate to login page at (1167, 64) on a.btn.btn-primary.btn-xs-2.btn-shadow.btn-rect.btn-icon.btn-icon-left
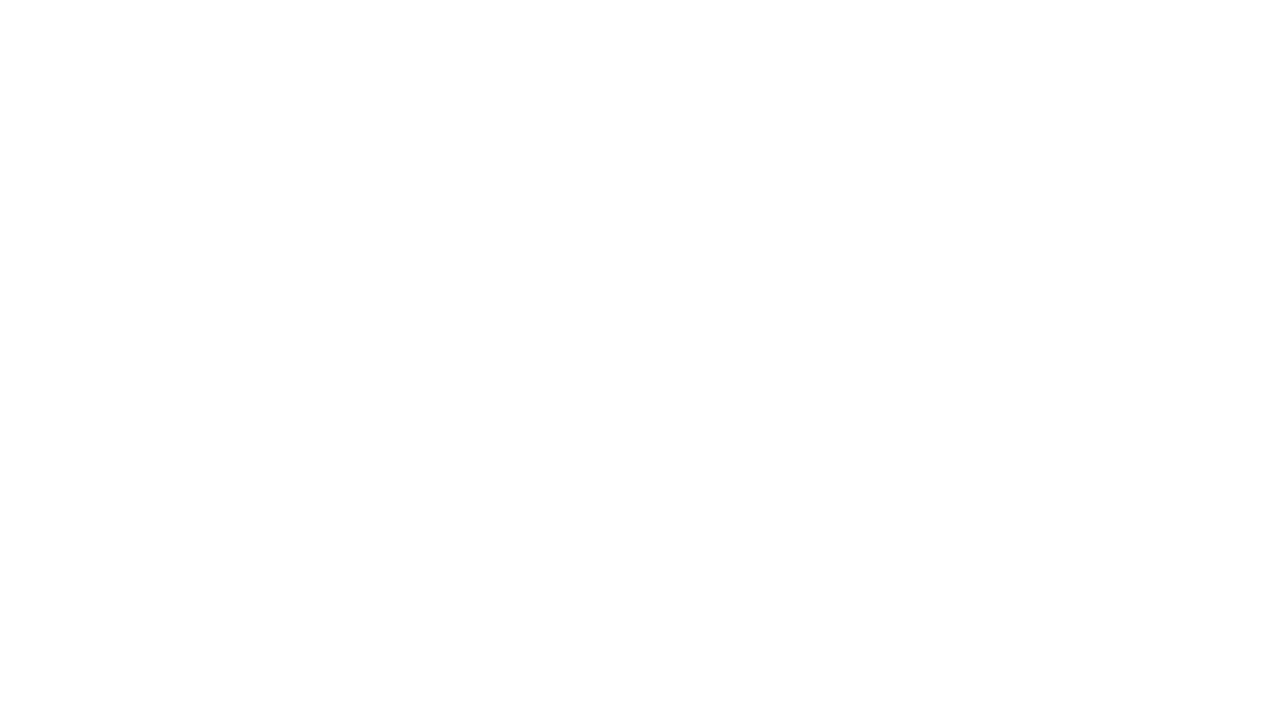

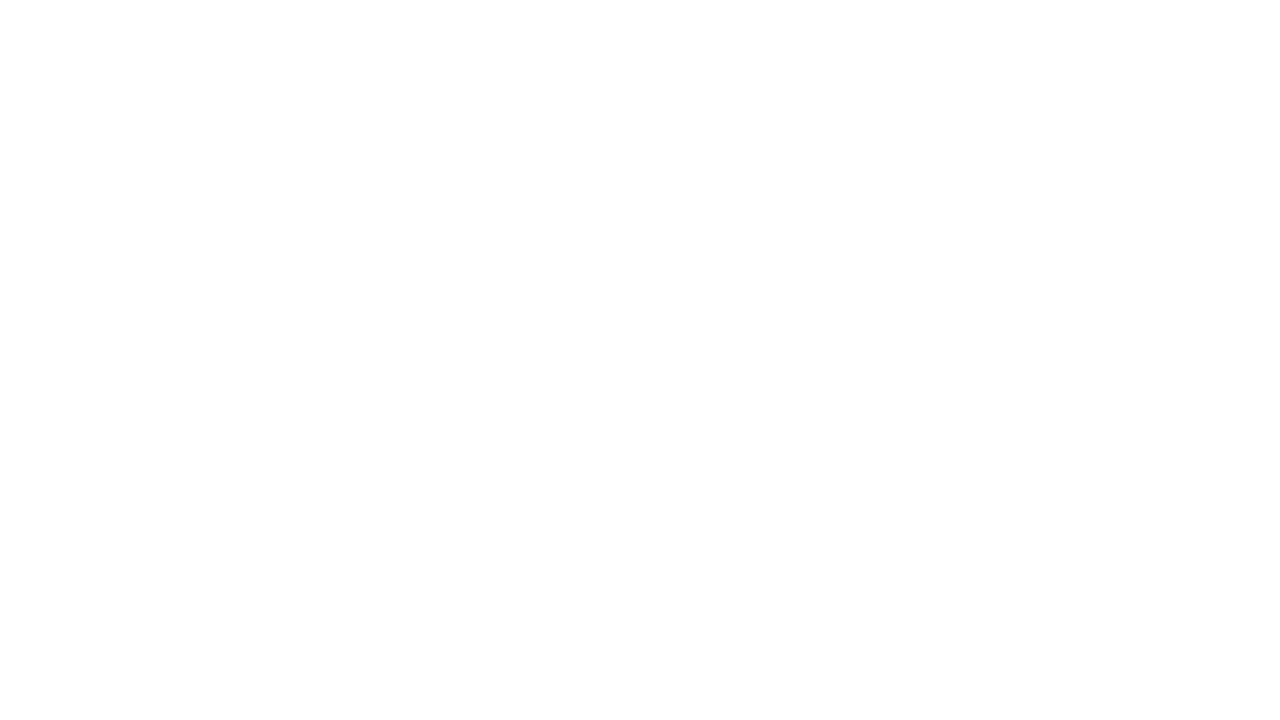